Tests clicking on the "Get Started" button, verifying URL change, checking heading text, and verifying logo visibility

Starting URL: https://practice.sdetunicorns.com/

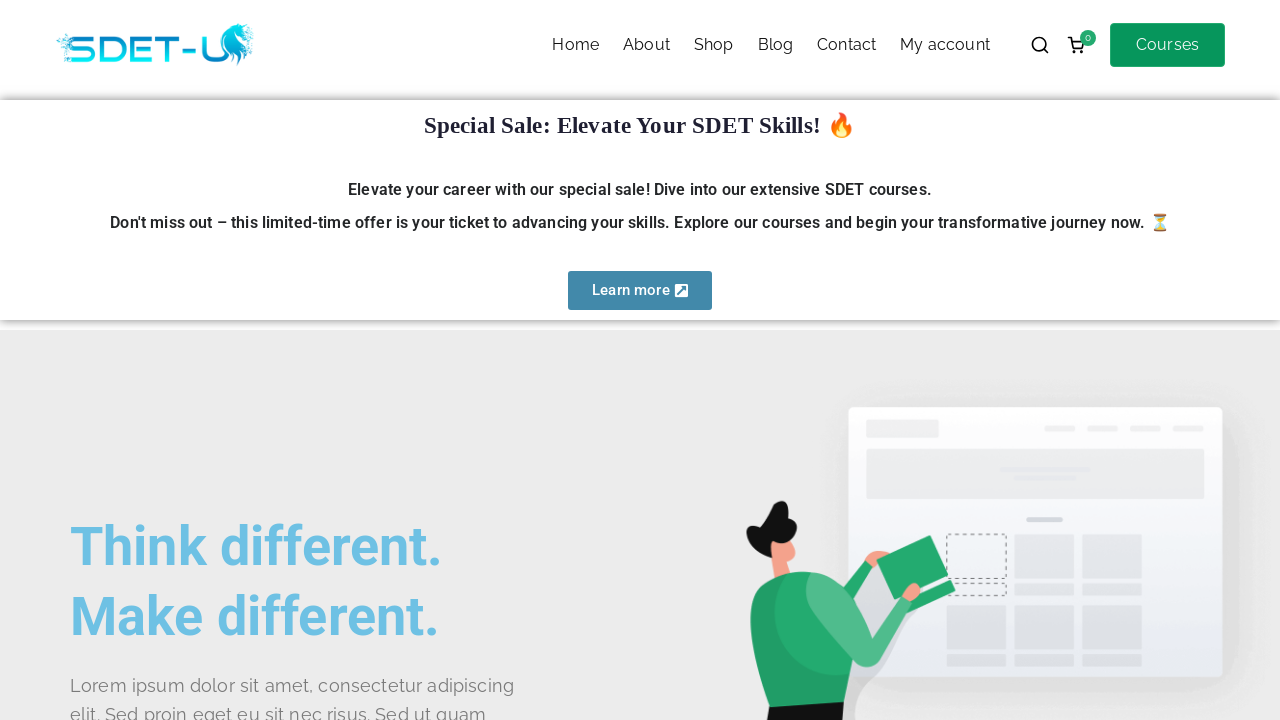

Clicked the 'Get Started' button at (140, 361) on #get-started
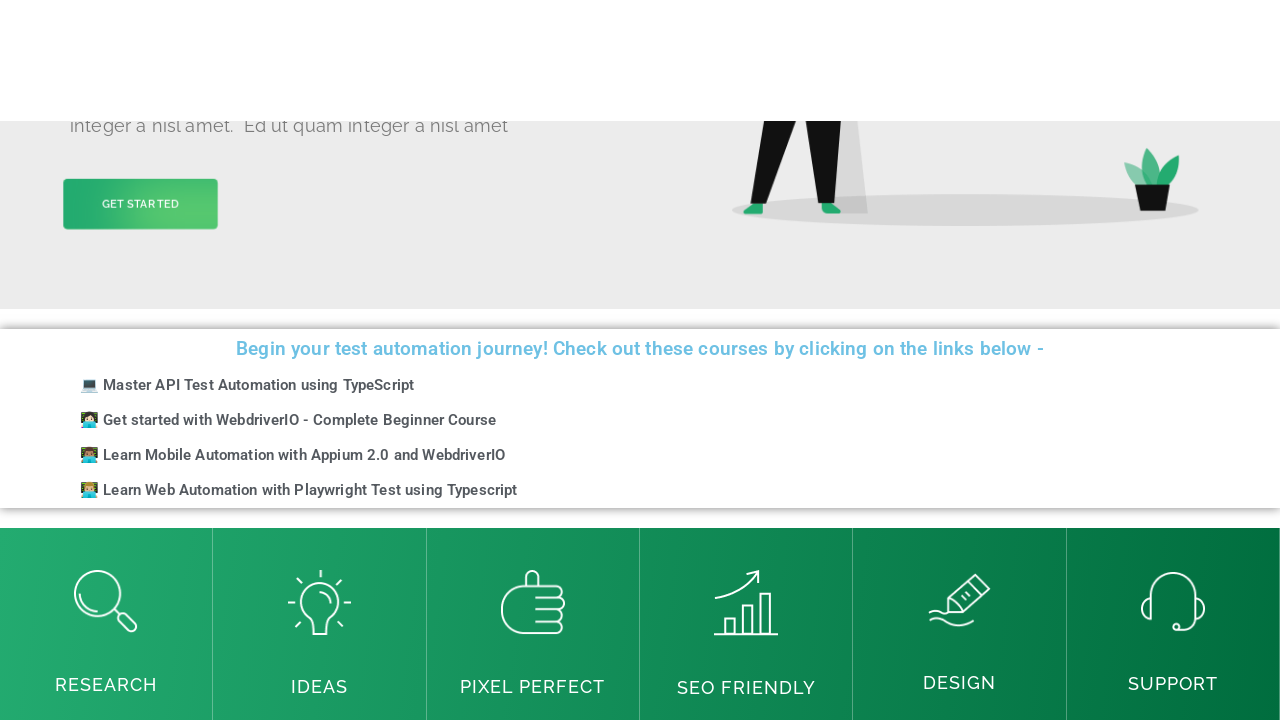

Verified URL contains 'get-started'
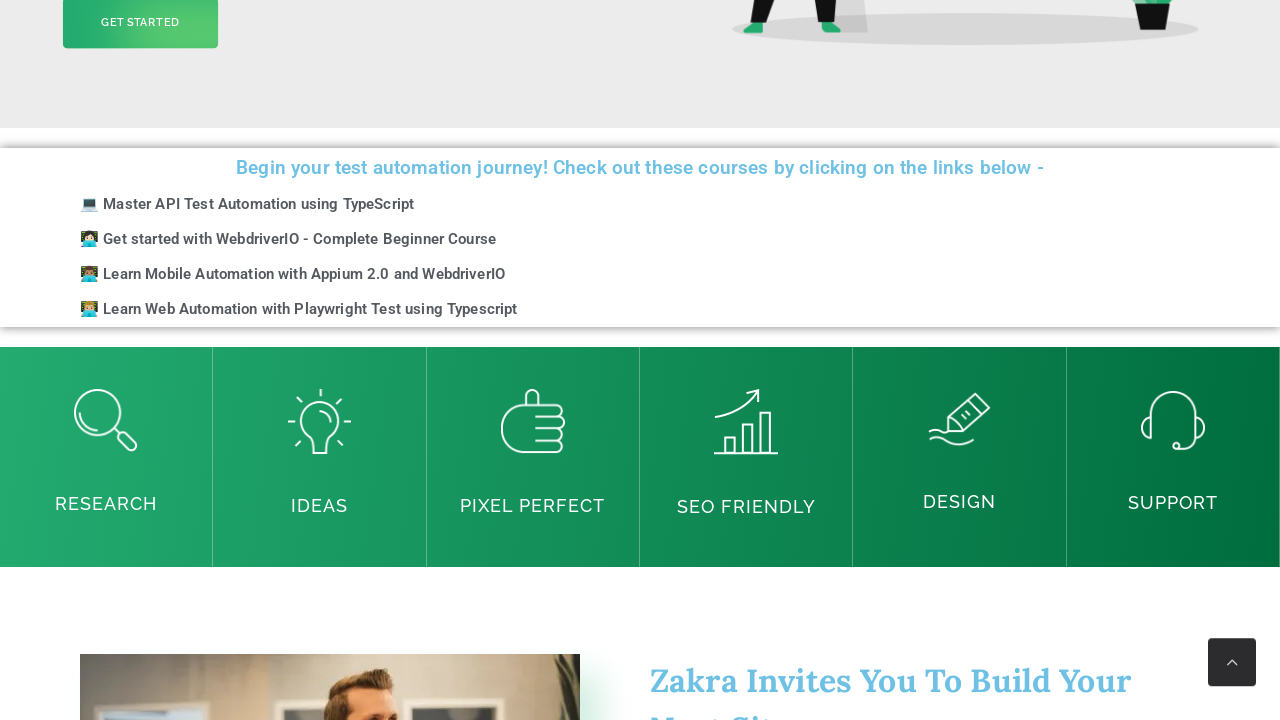

Waited for h1 heading to load
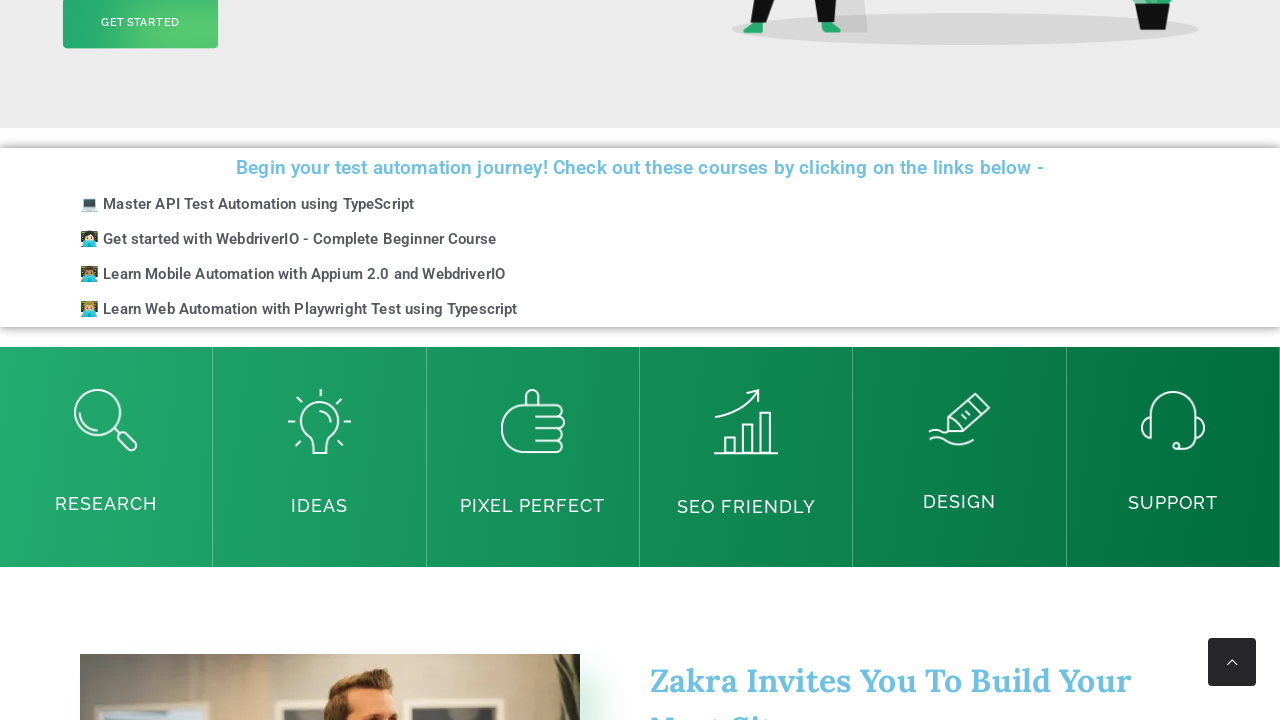

Verified h1 heading text contains 'Think different. Make different.'
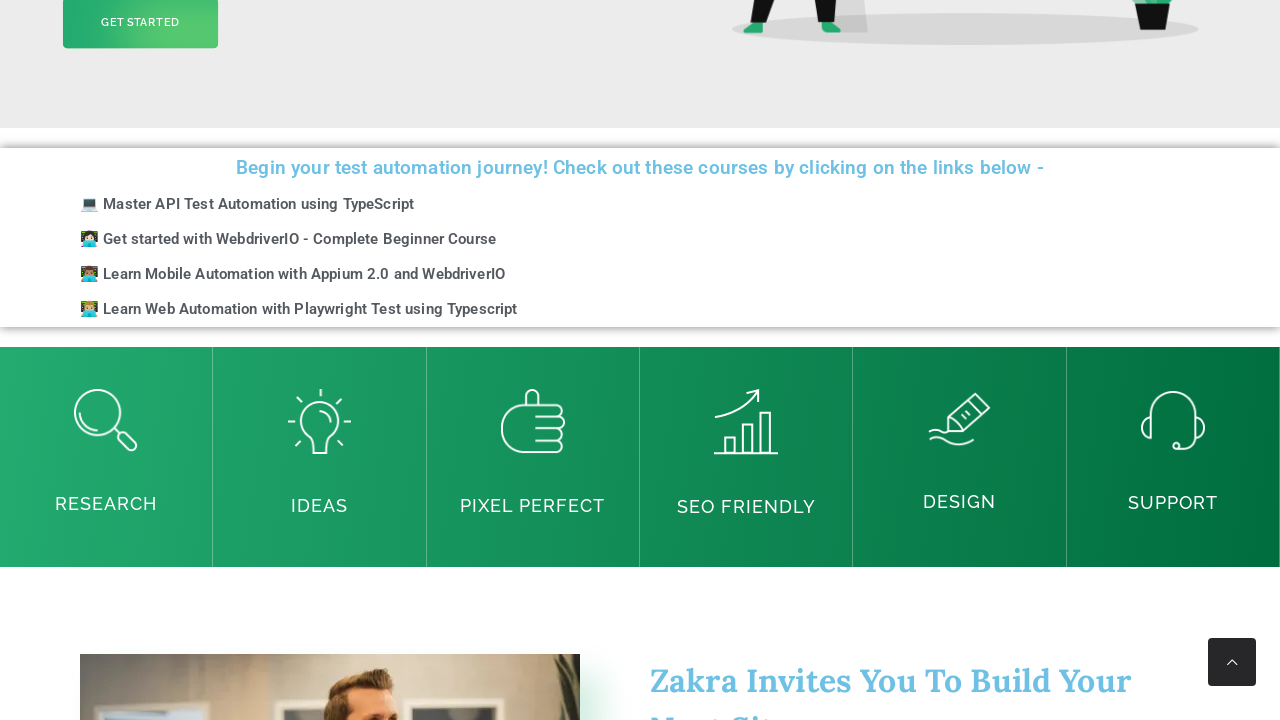

Verified logo is visible
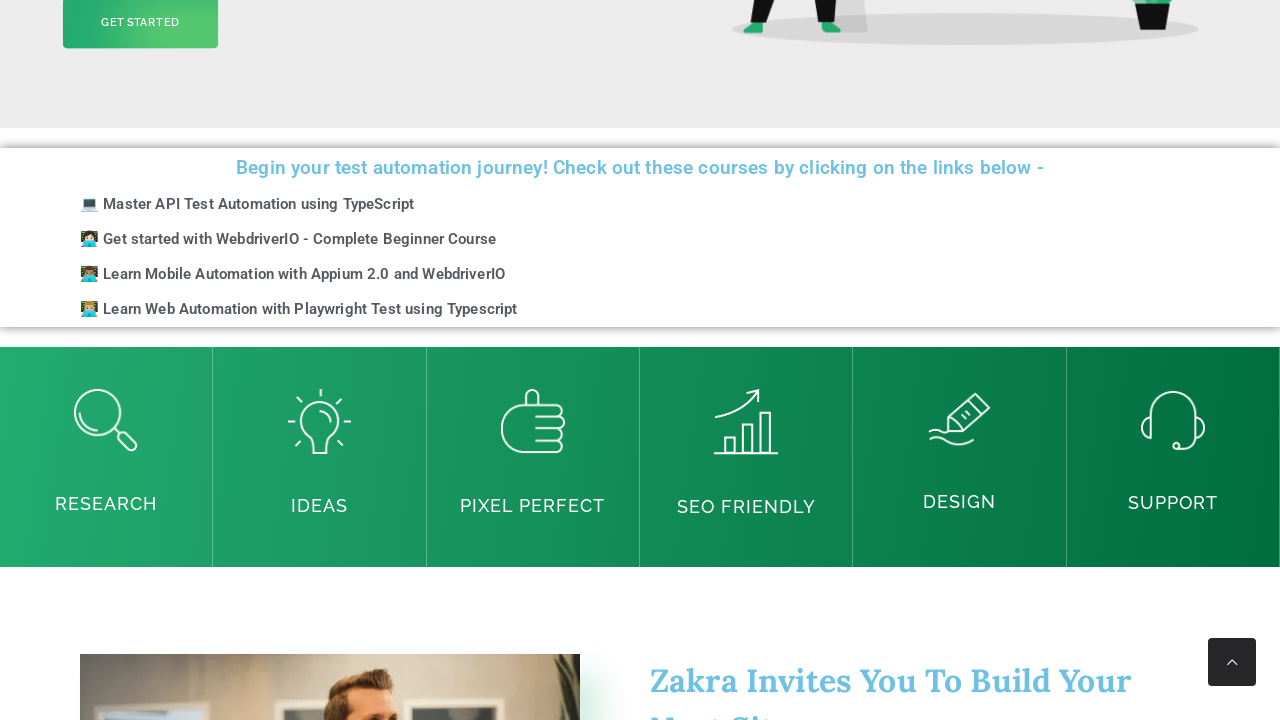

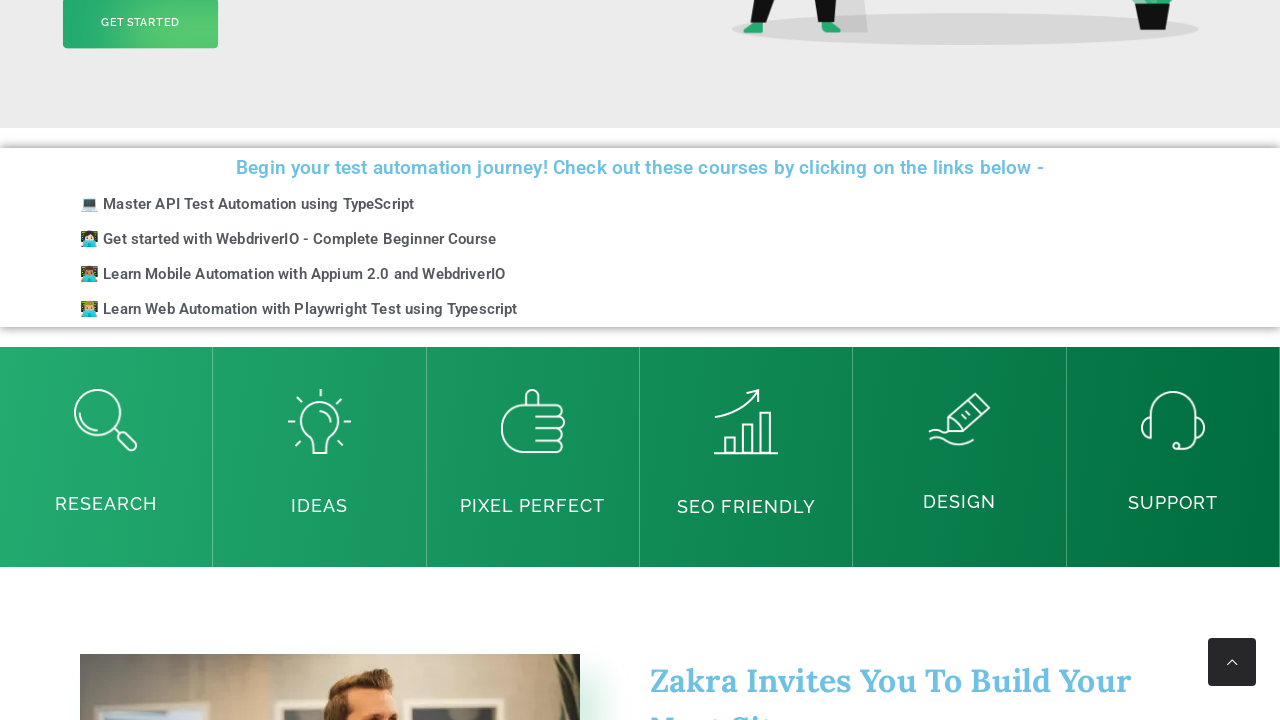